Verifies that the footer link navigates to Elemental Selenium website in a new tab

Starting URL: https://the-internet.herokuapp.com/

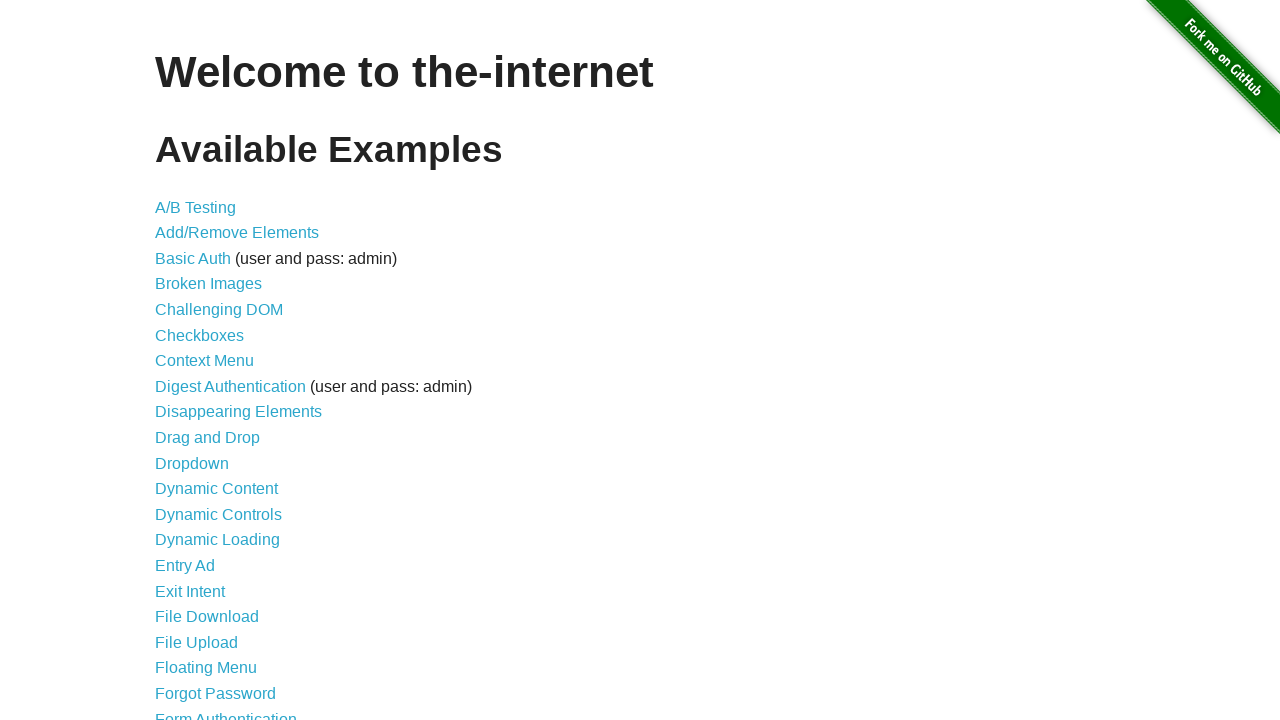

Clicked footer Elemental Selenium link at (684, 711) on a[href='http://elementalselenium.com/']
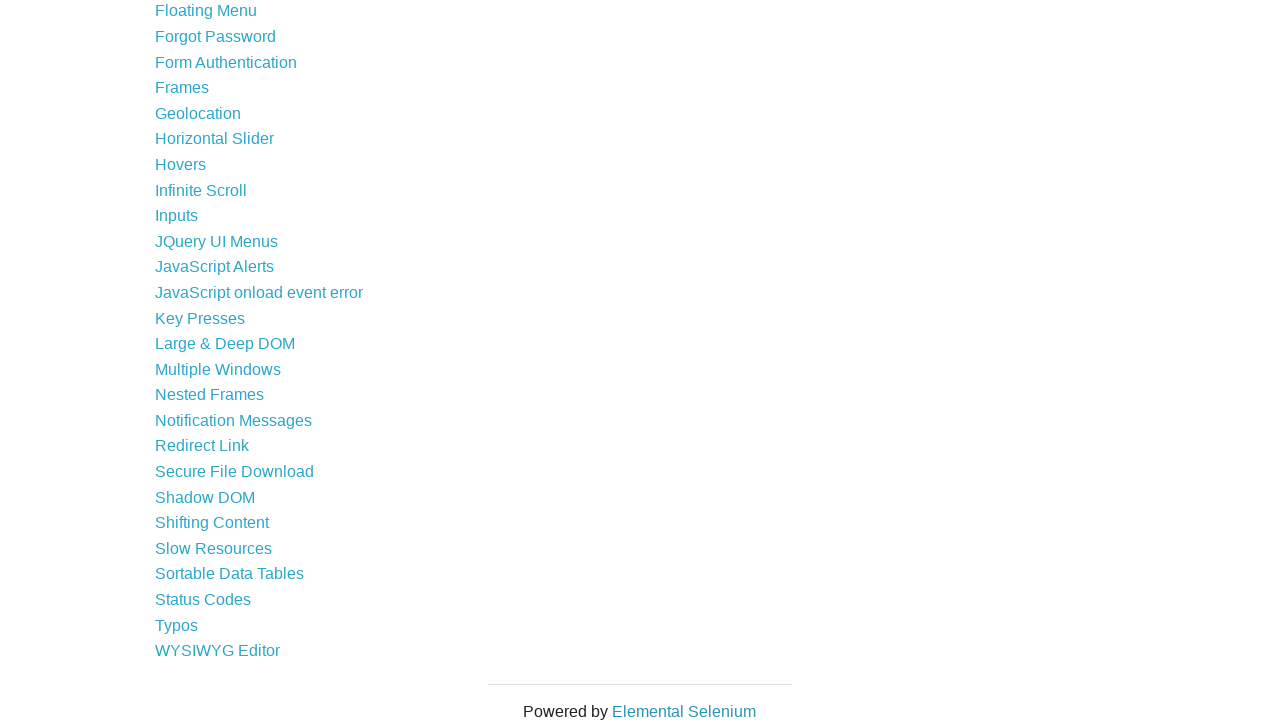

New page/tab opened from footer link
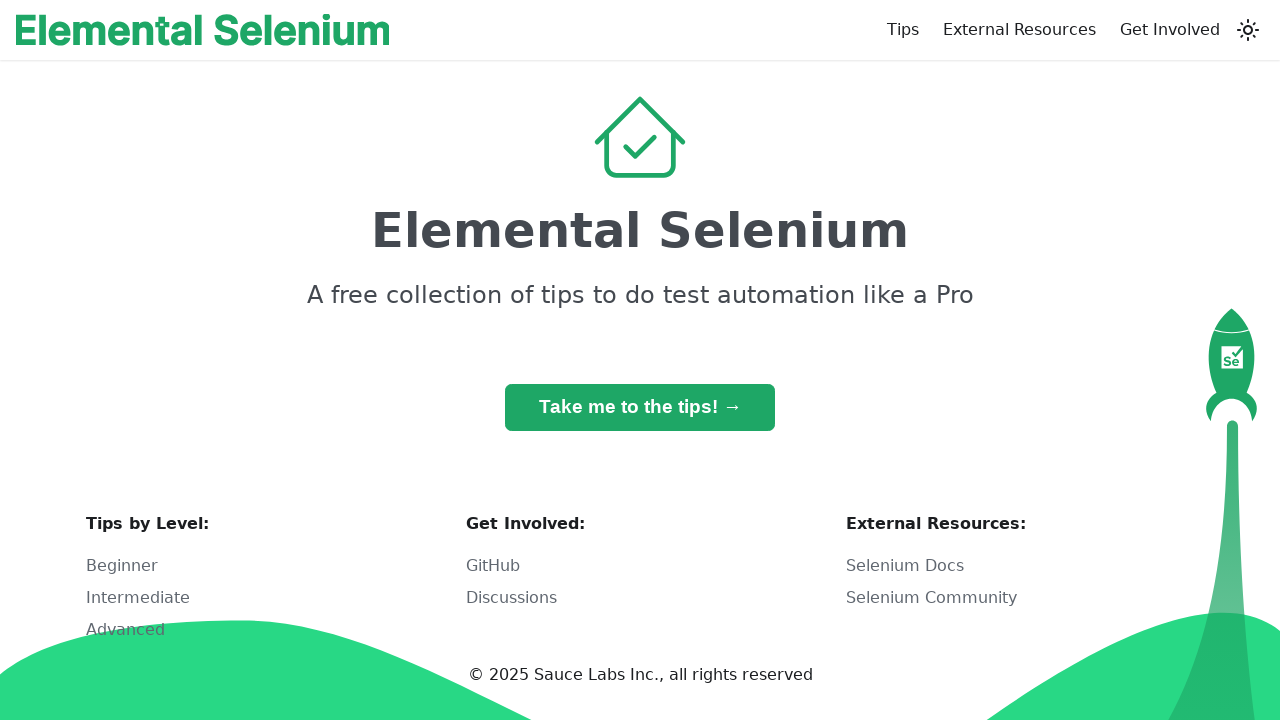

New page loaded completely
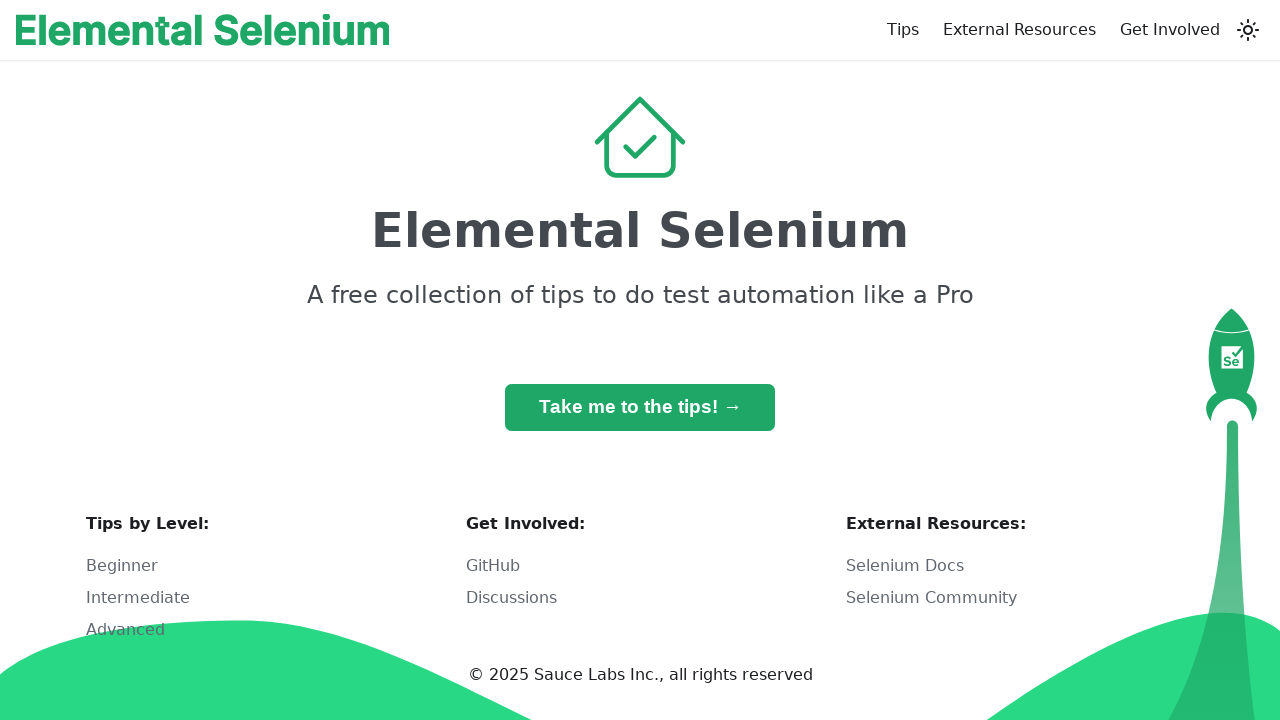

Verified new page URL contains 'elementalselenium.com'
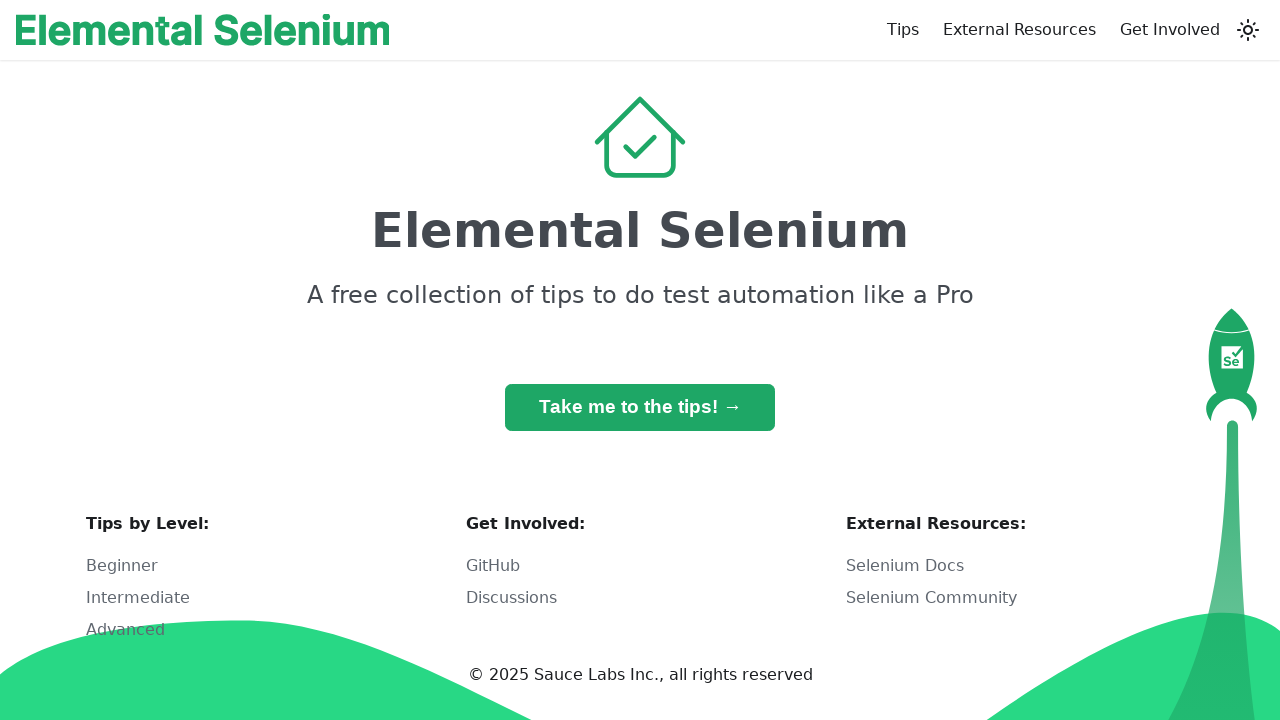

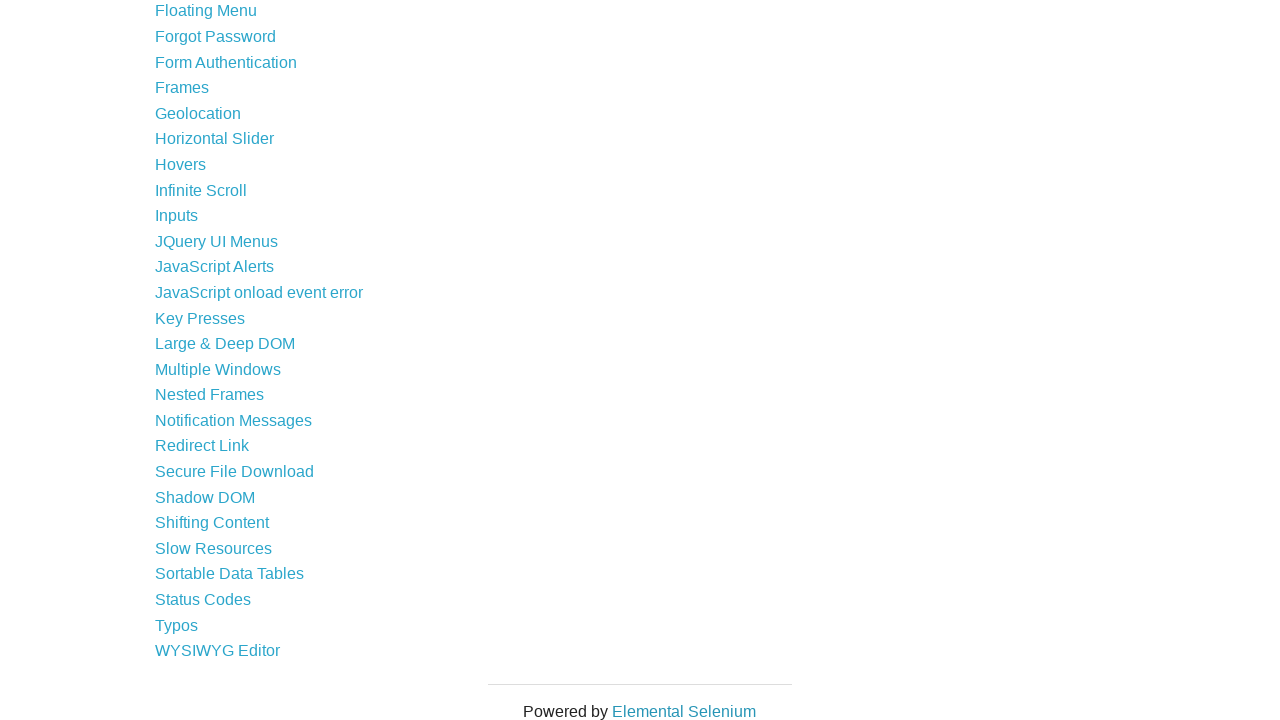